Navigates to Hacker News newest articles page, waits for articles to load, then paginates through multiple pages by clicking the "More" link to load additional articles.

Starting URL: https://news.ycombinator.com/newest

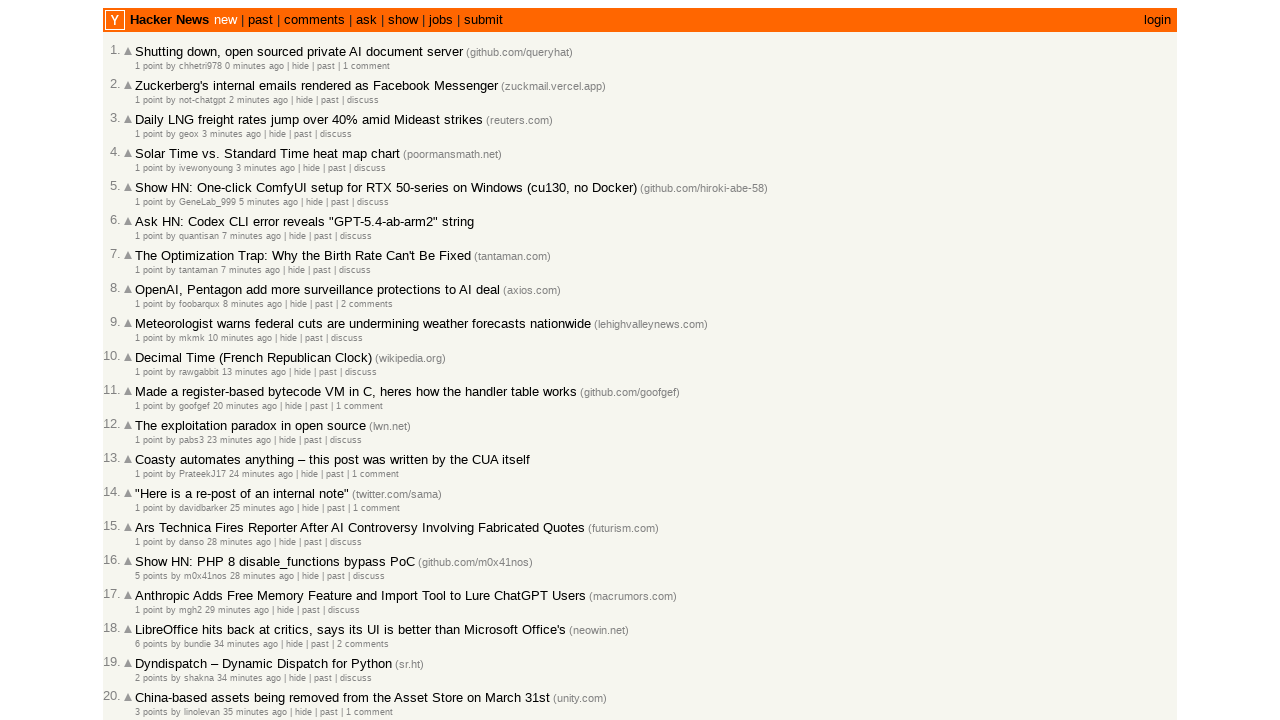

Waited for network idle on Hacker News newest page
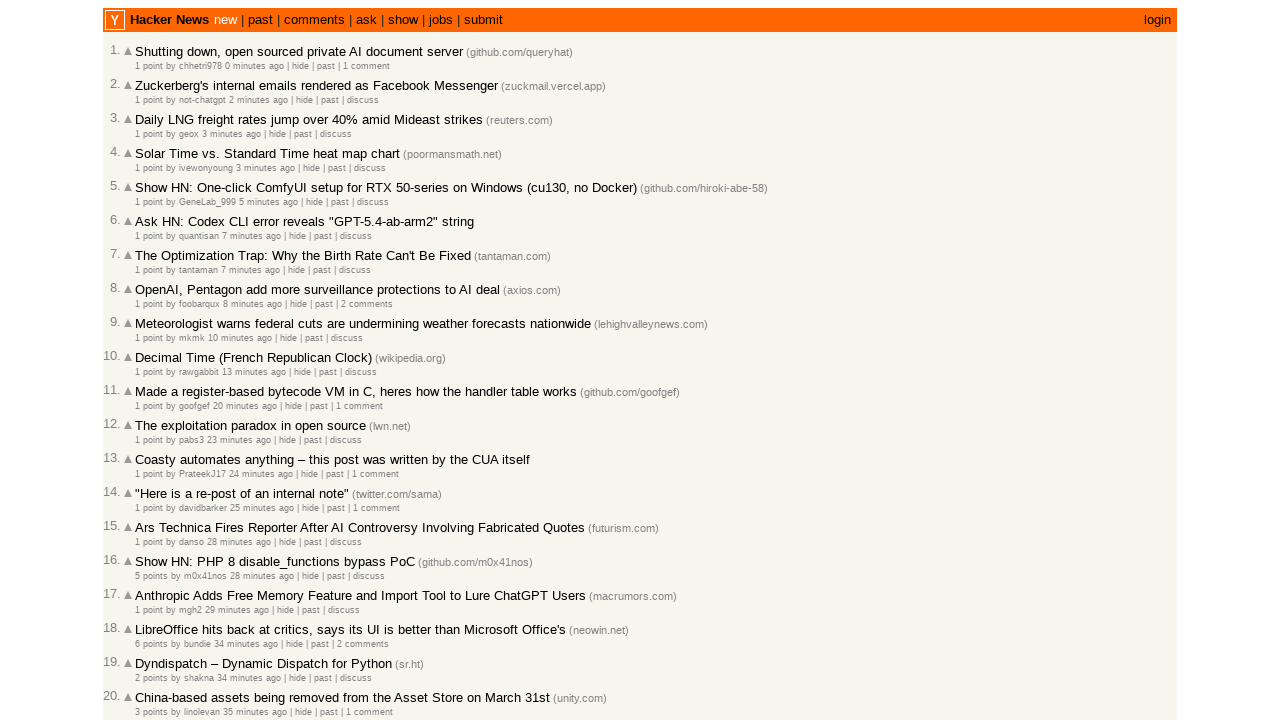

Waited for article titles to load
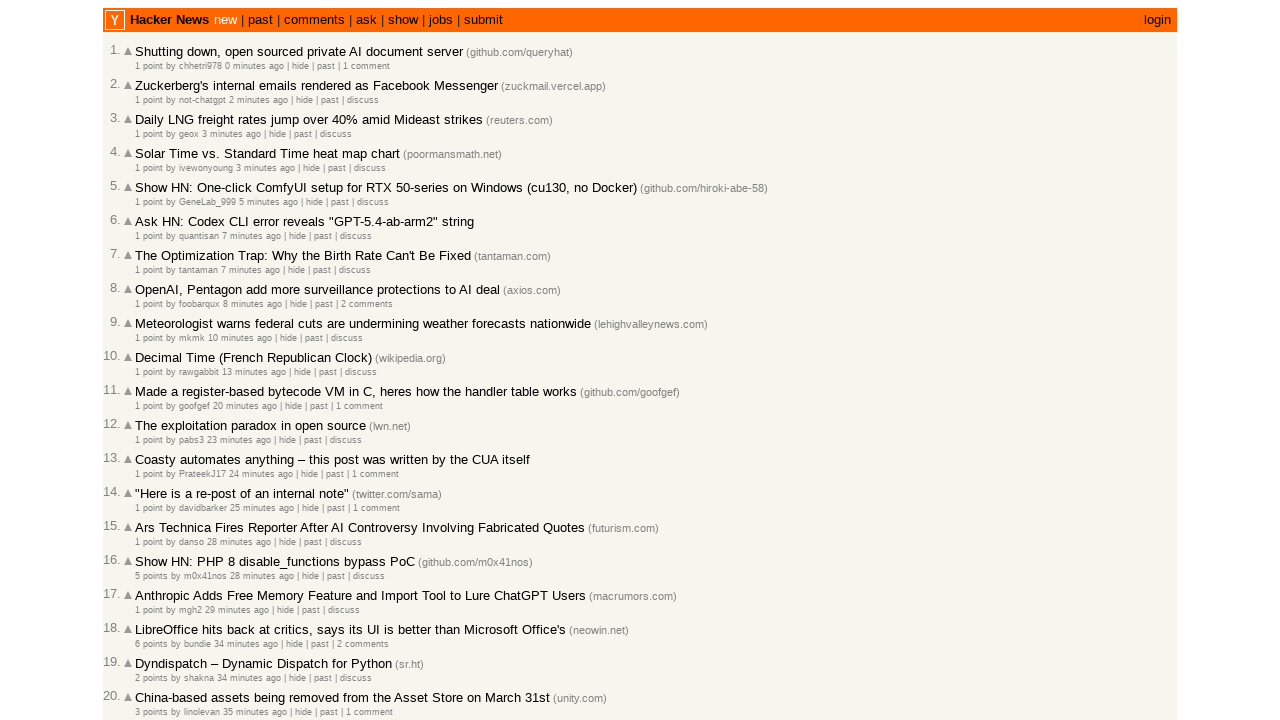

Scrolled to bottom of page to reveal More button
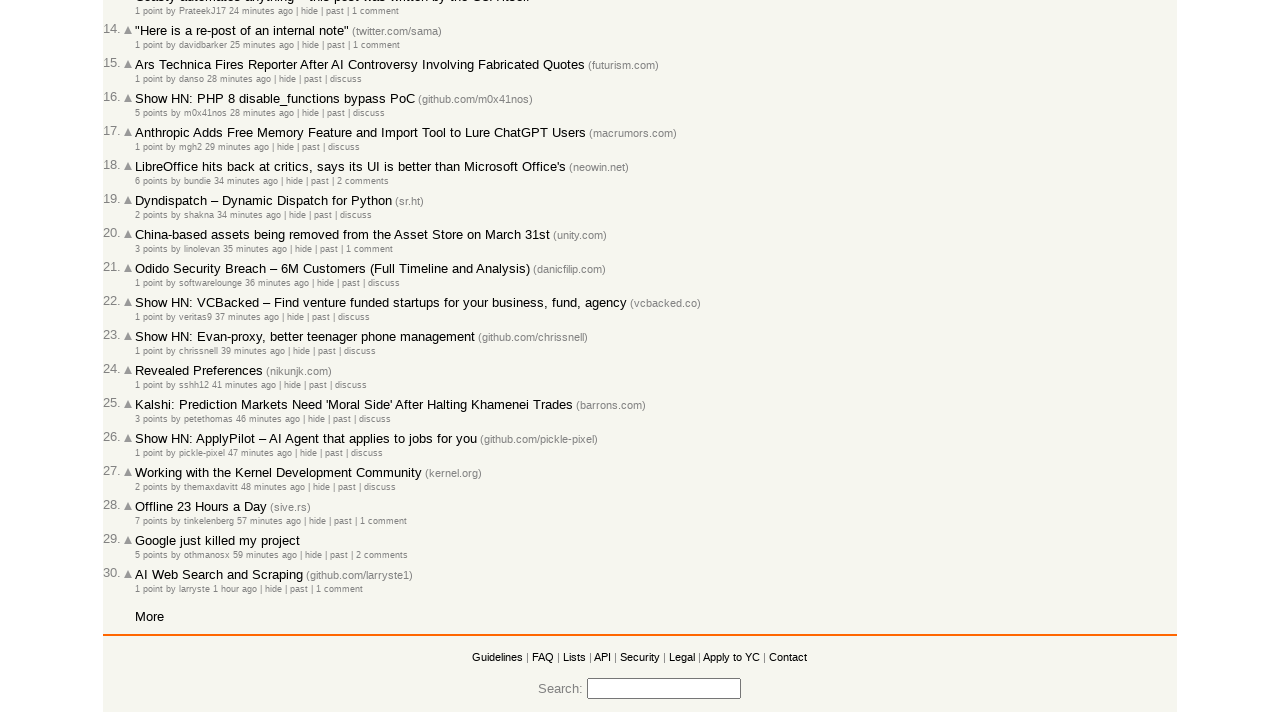

Clicked More link to load next page of articles at (149, 616) on a.morelink
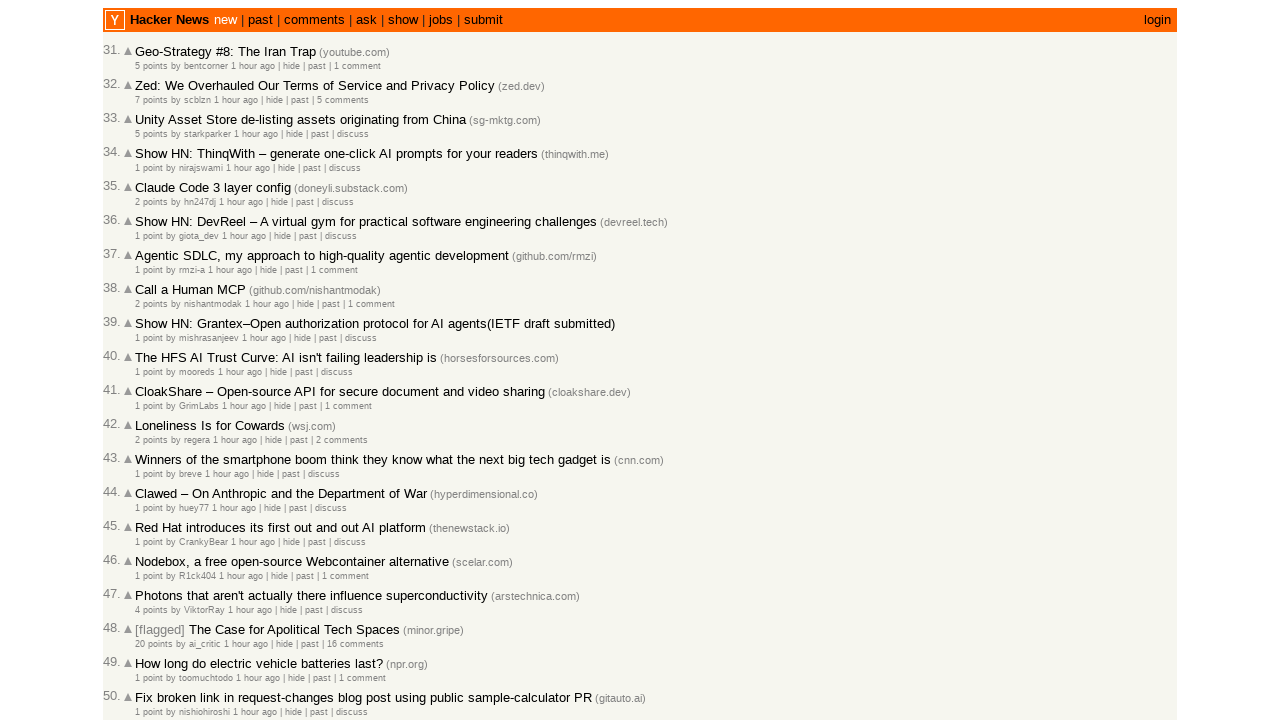

Waited for second page to load (network idle)
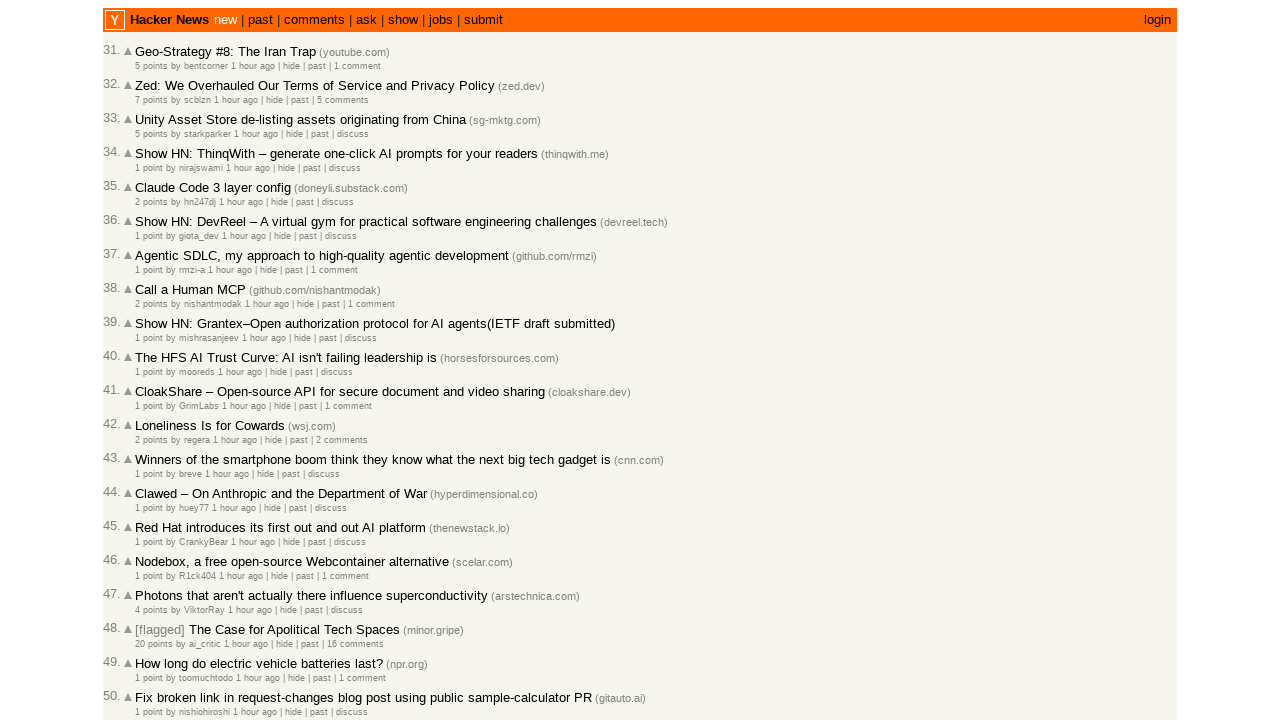

Waited for article titles on second page to load
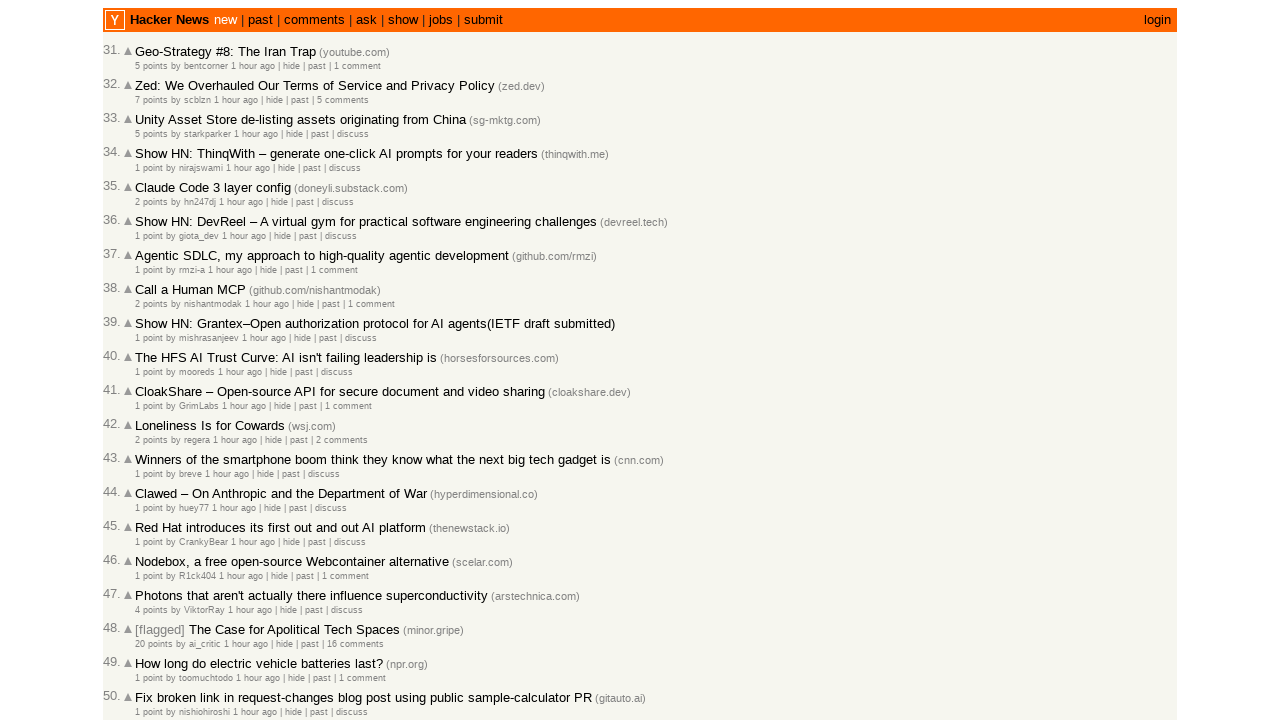

Scrolled to bottom of second page
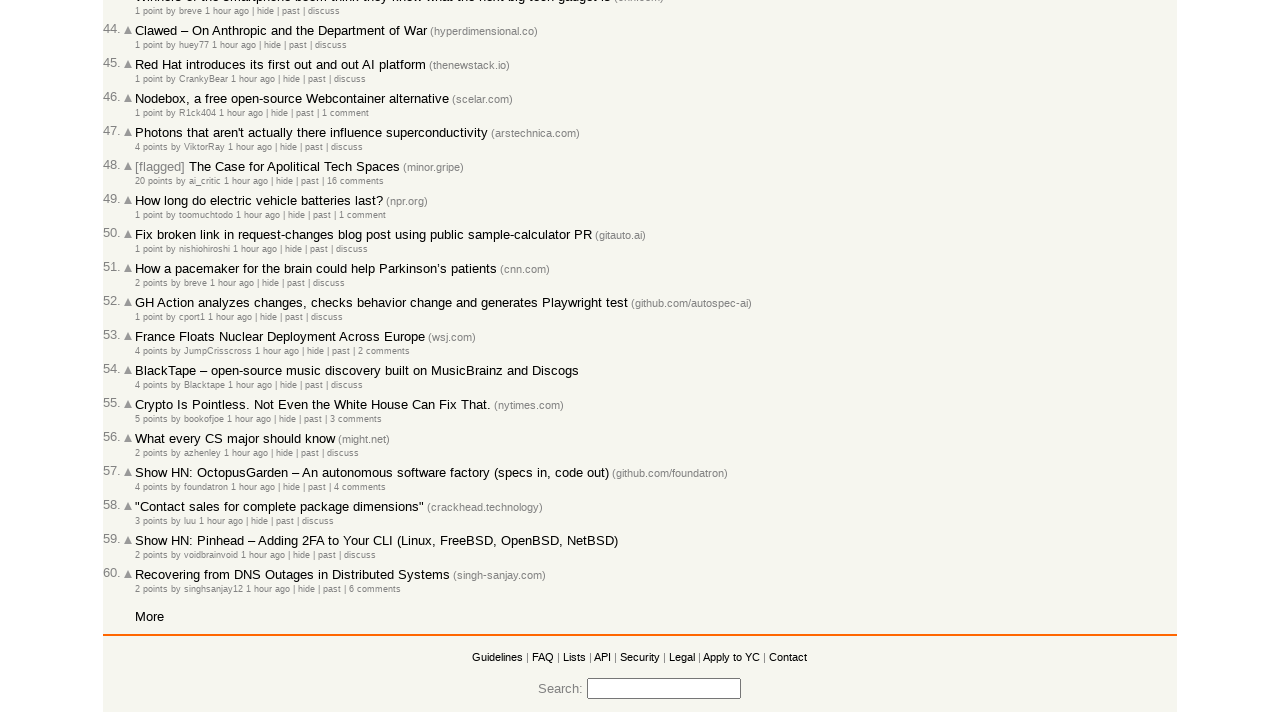

Clicked More link to load third page of articles at (149, 616) on a.morelink
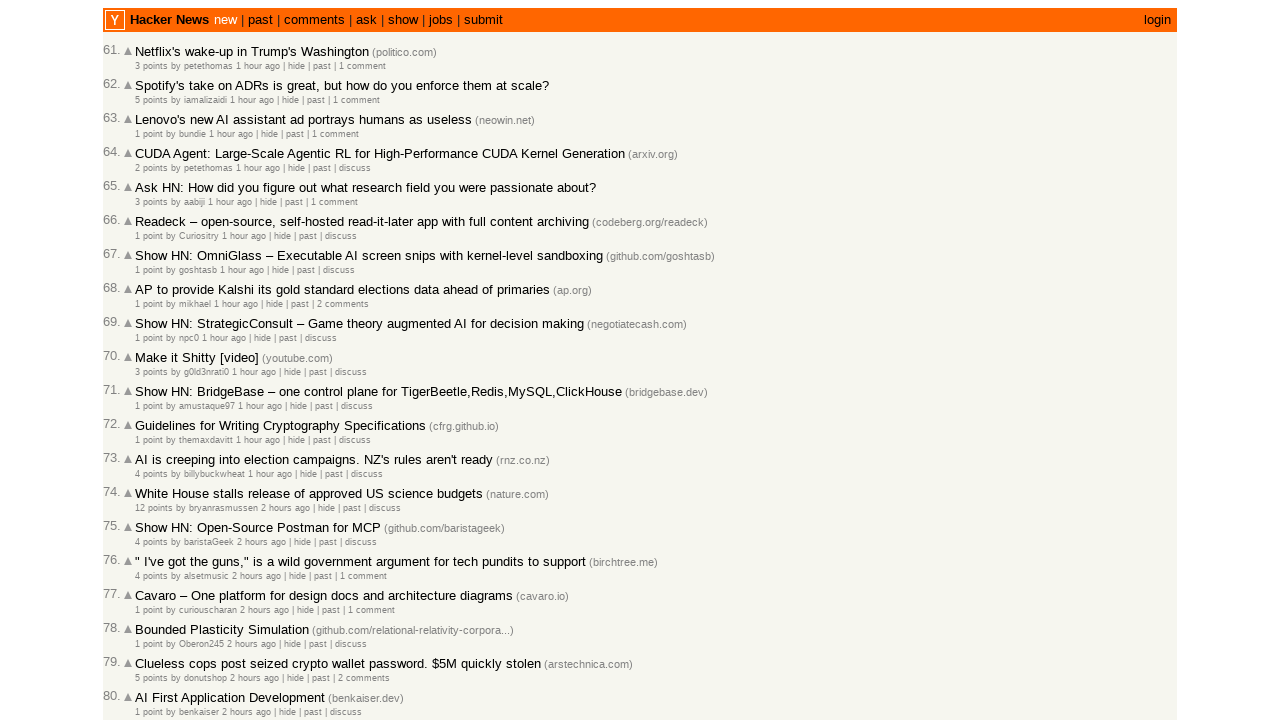

Waited for third page to load (network idle)
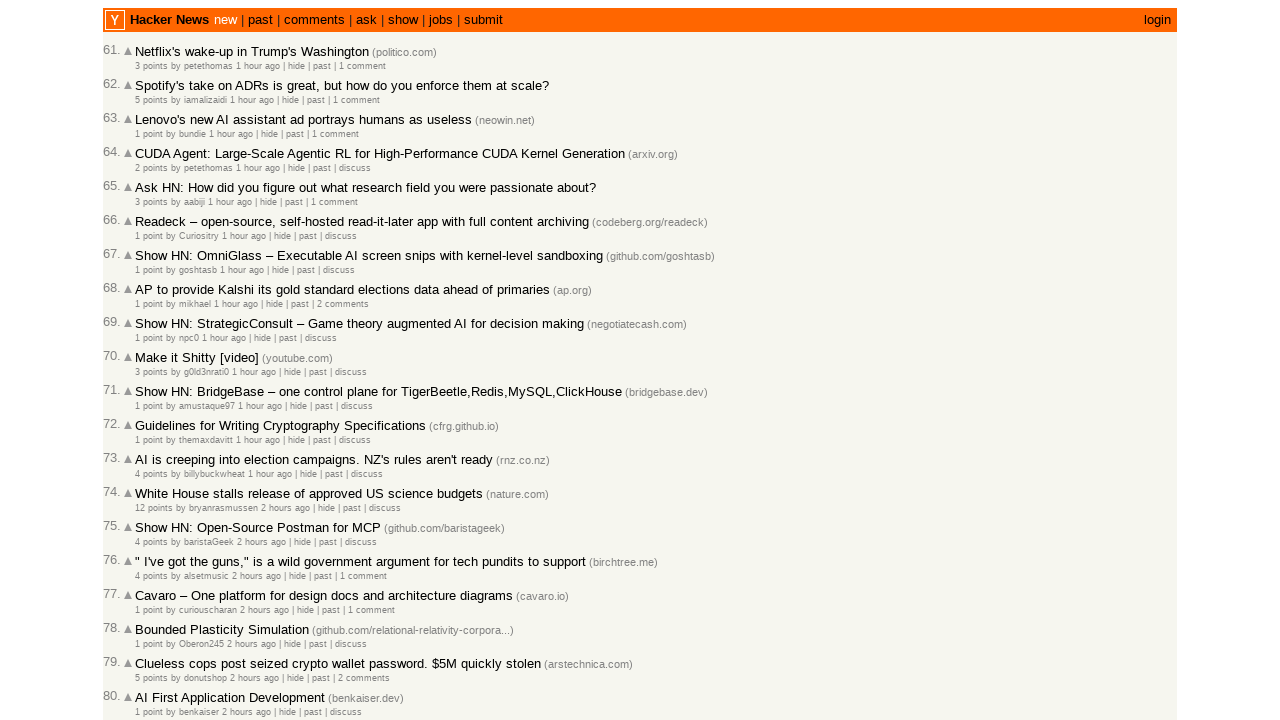

Waited for article titles on third page to load
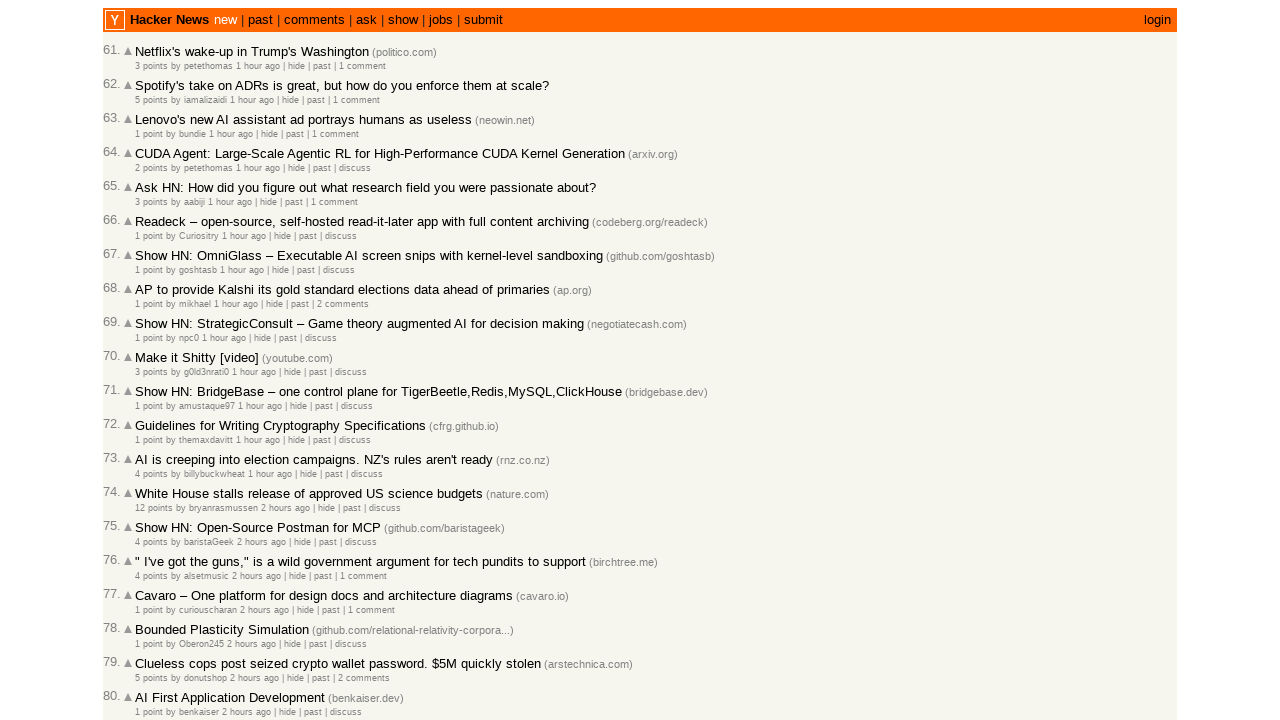

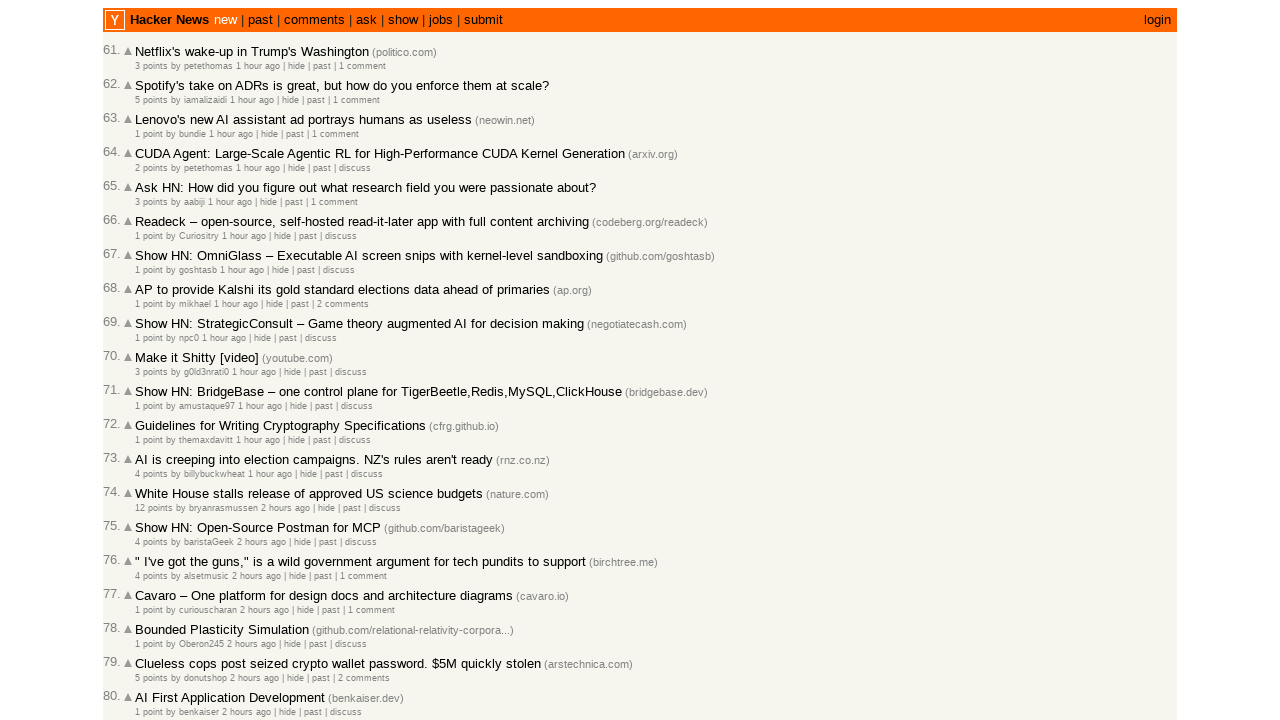